Tests keyboard shortcut actions (Ctrl+A, Ctrl+C, Tab, Ctrl+V) on a text comparison website by entering text in the first textarea, selecting and copying it, then pasting into the second textarea

Starting URL: https://text-compare.com/

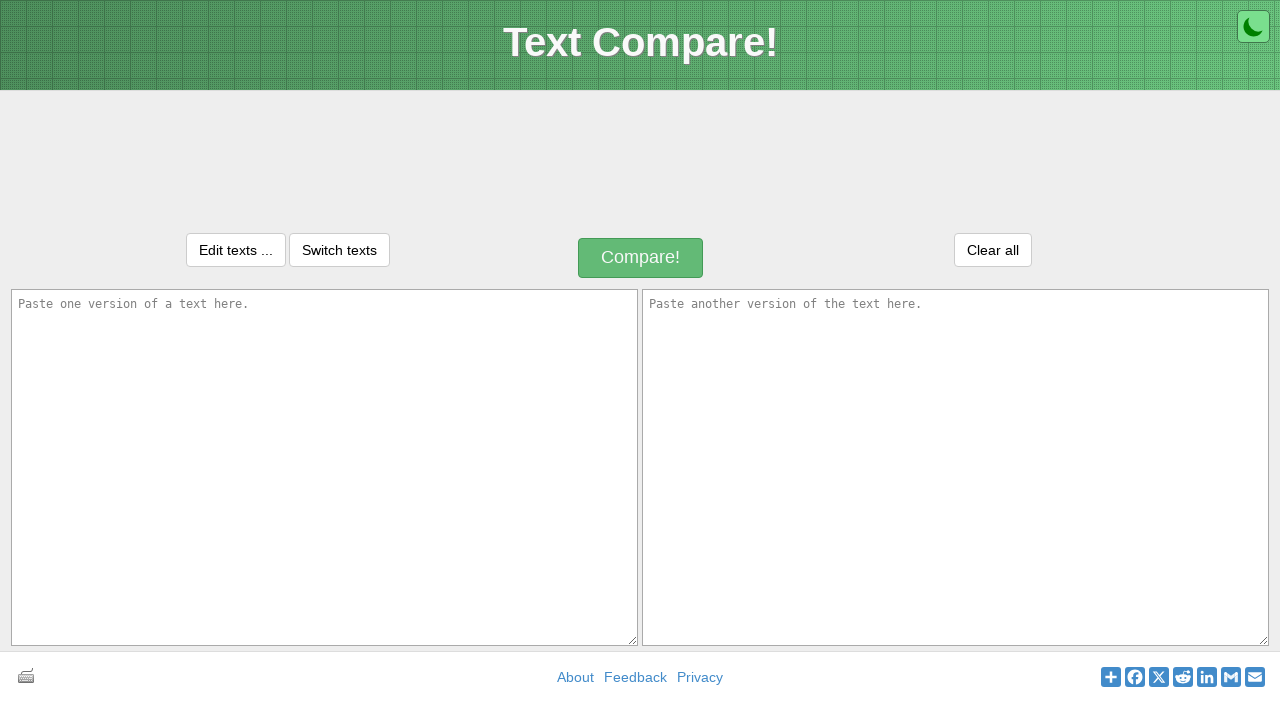

Entered 'WELCOME' in the first textarea on textarea#inputText1
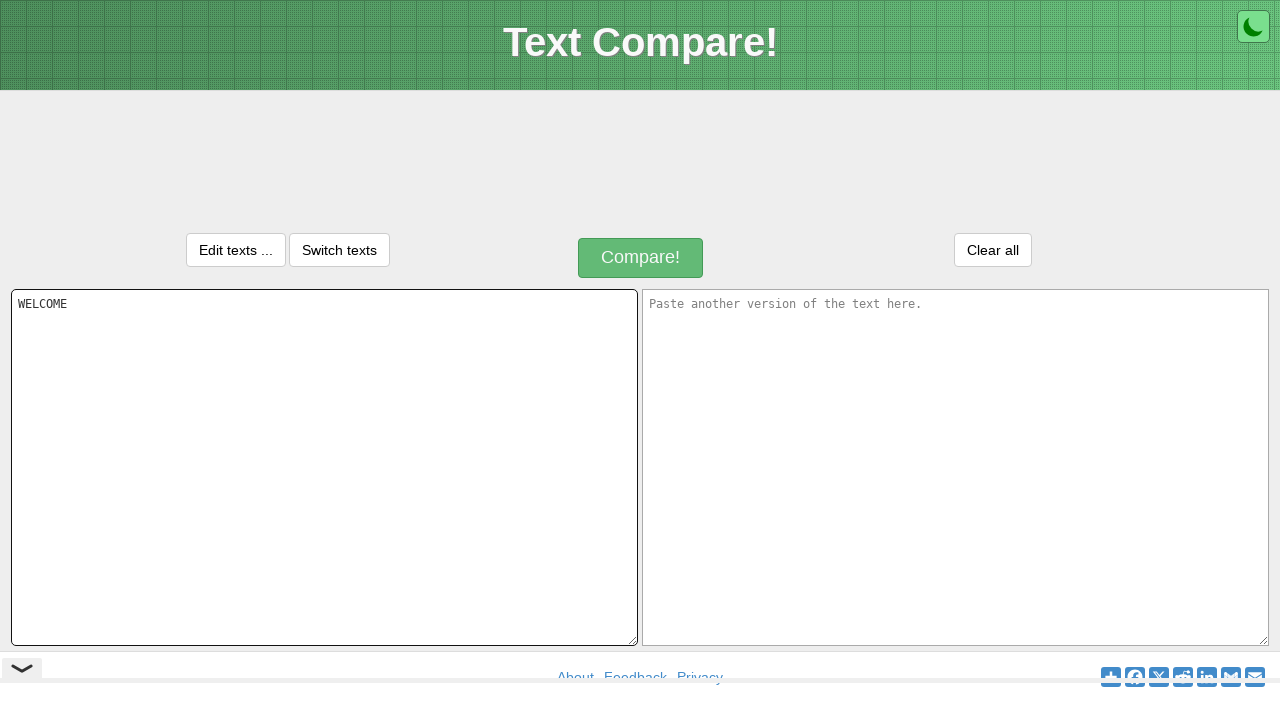

Selected all text in first textarea using Ctrl+A
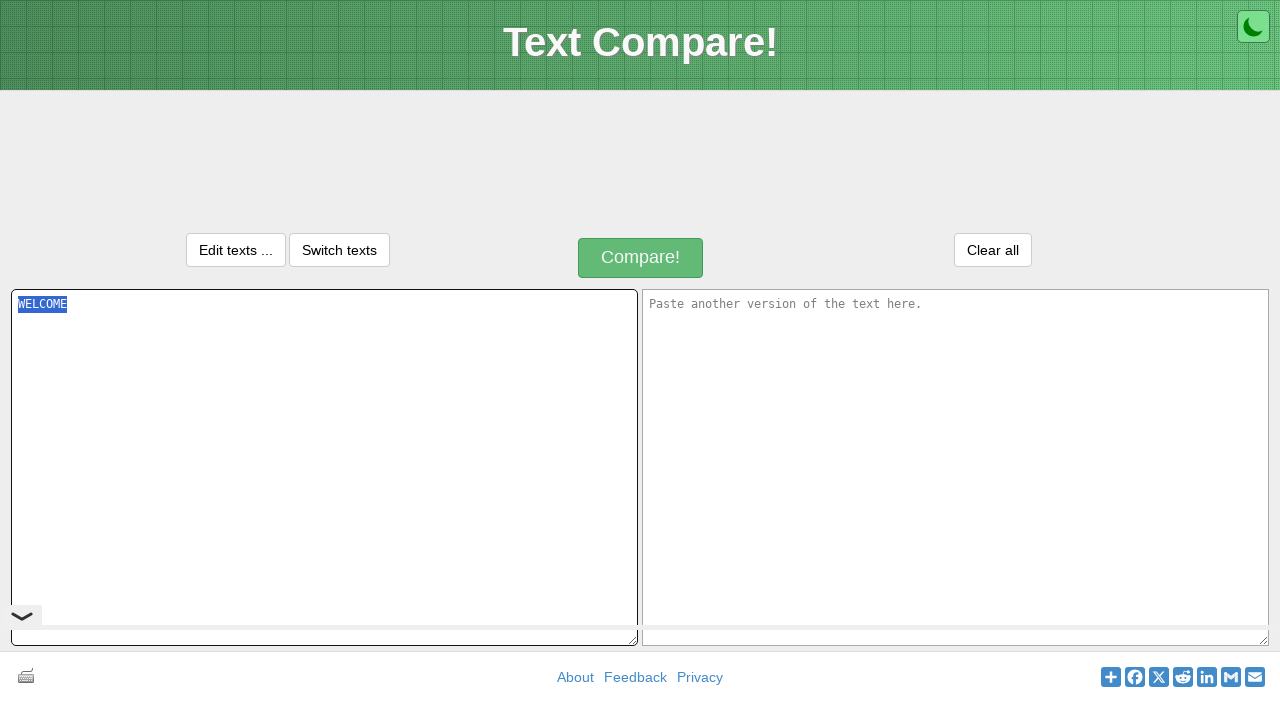

Copied selected text using Ctrl+C
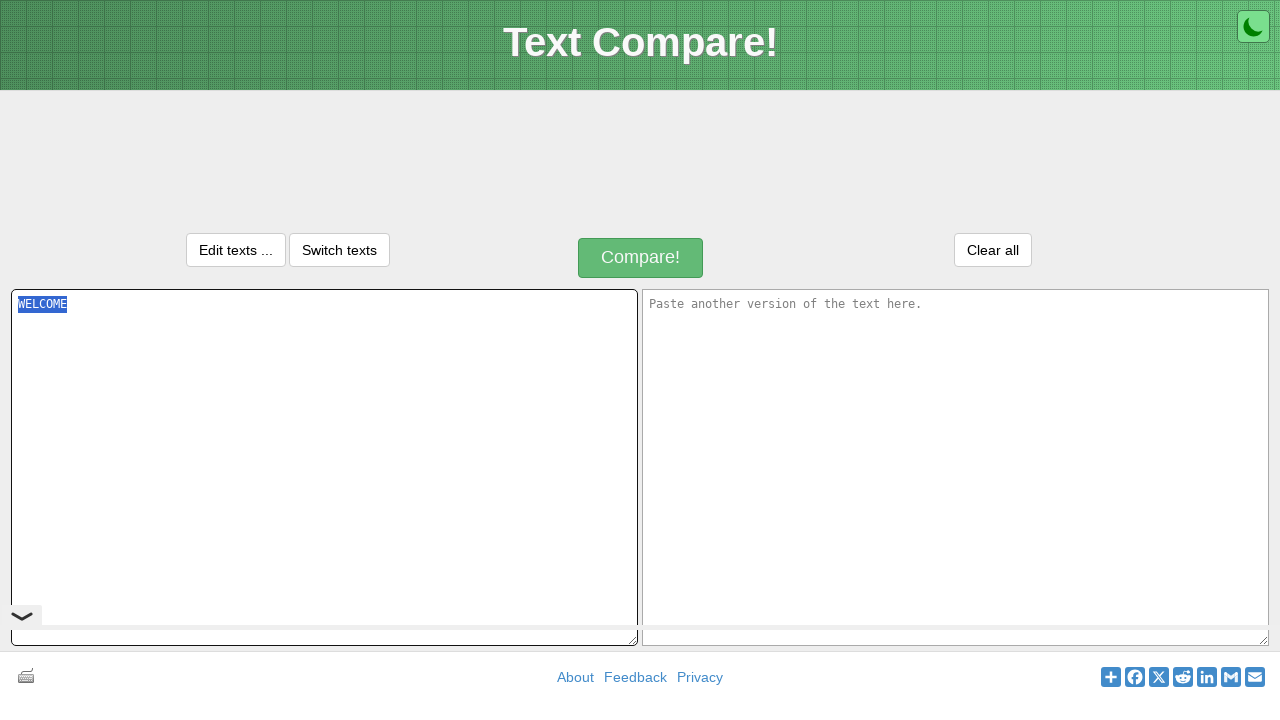

Moved to second textarea using Tab key
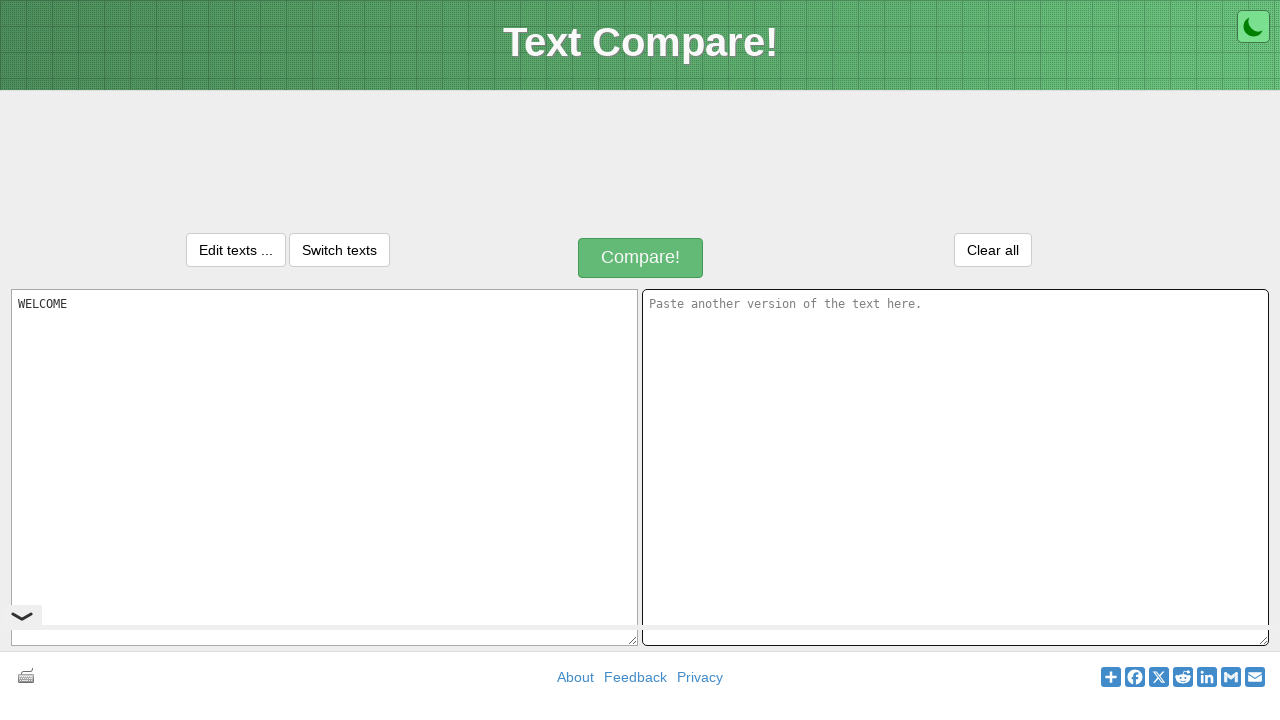

Pasted text into second textarea using Ctrl+V
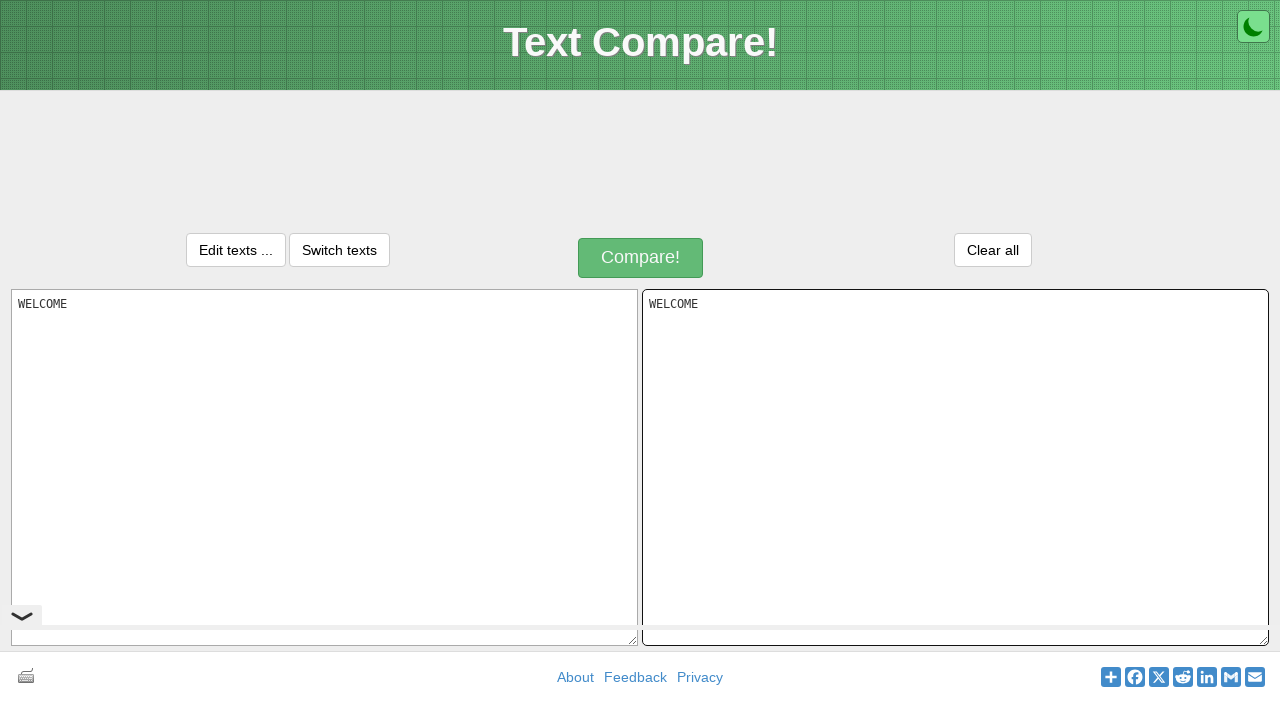

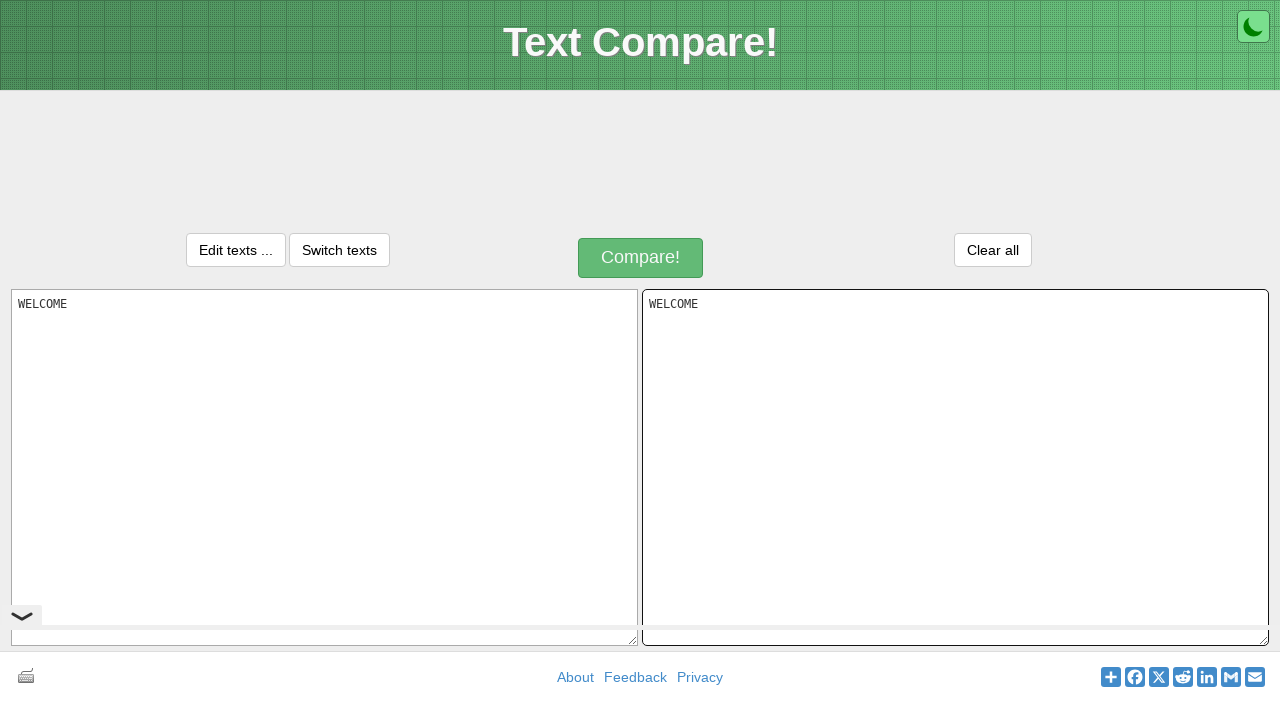